Tests hover interaction on a registration link element on the login page, verifying that the link can be hovered over.

Starting URL: https://nikita-filonov.github.io/qa-automation-engineer-ui-course/#/auth/login

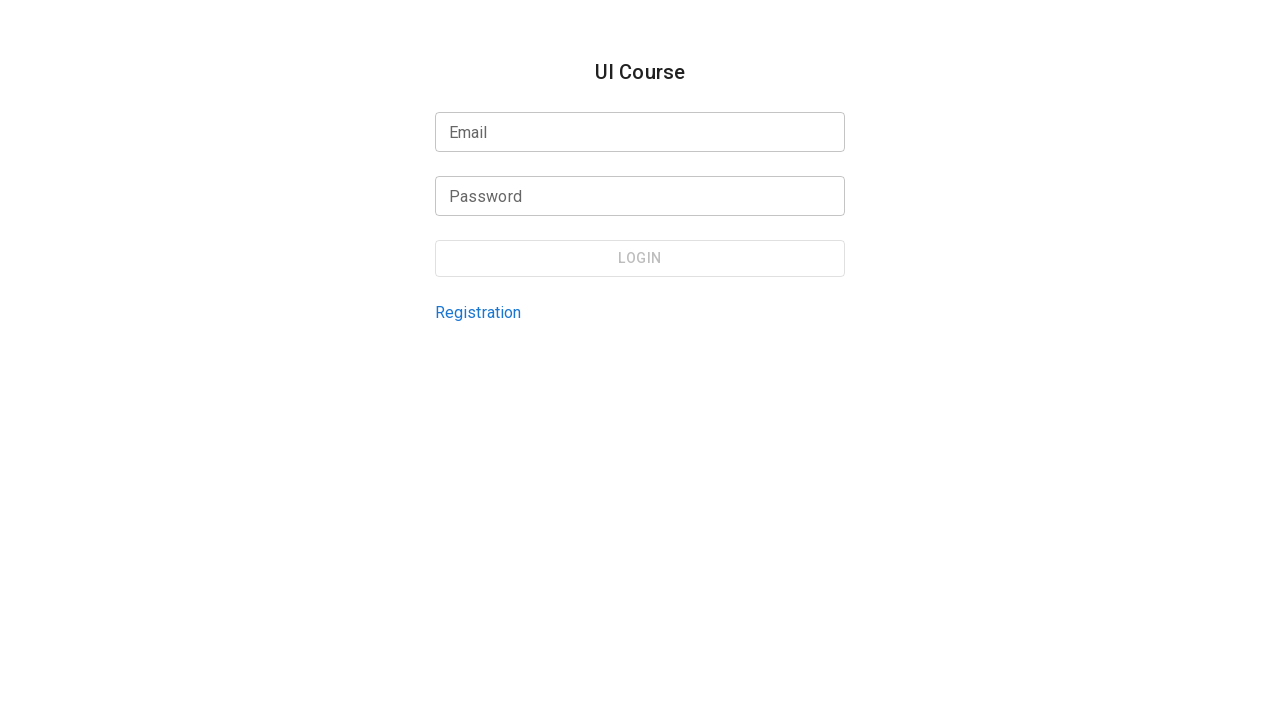

Located registration link element on login page
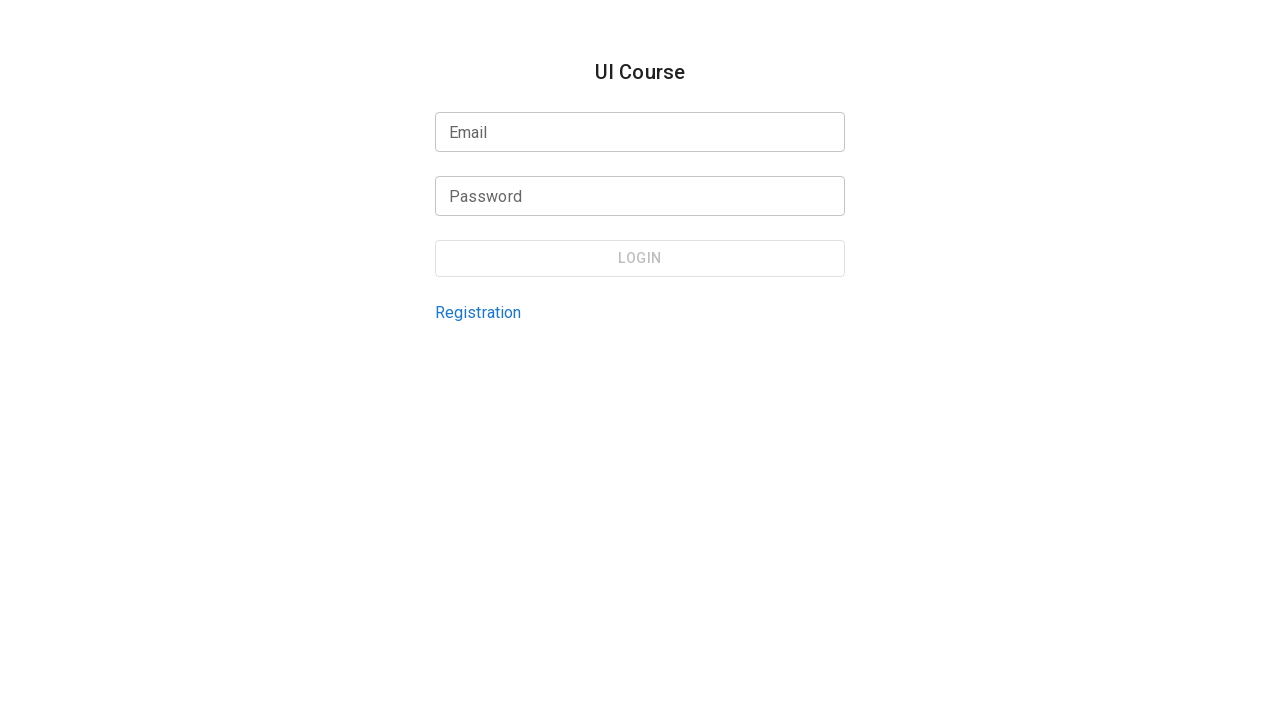

Hovered over registration link element at (478, 312) on internal:testid=[data-testid="login-page-registration-link"s]
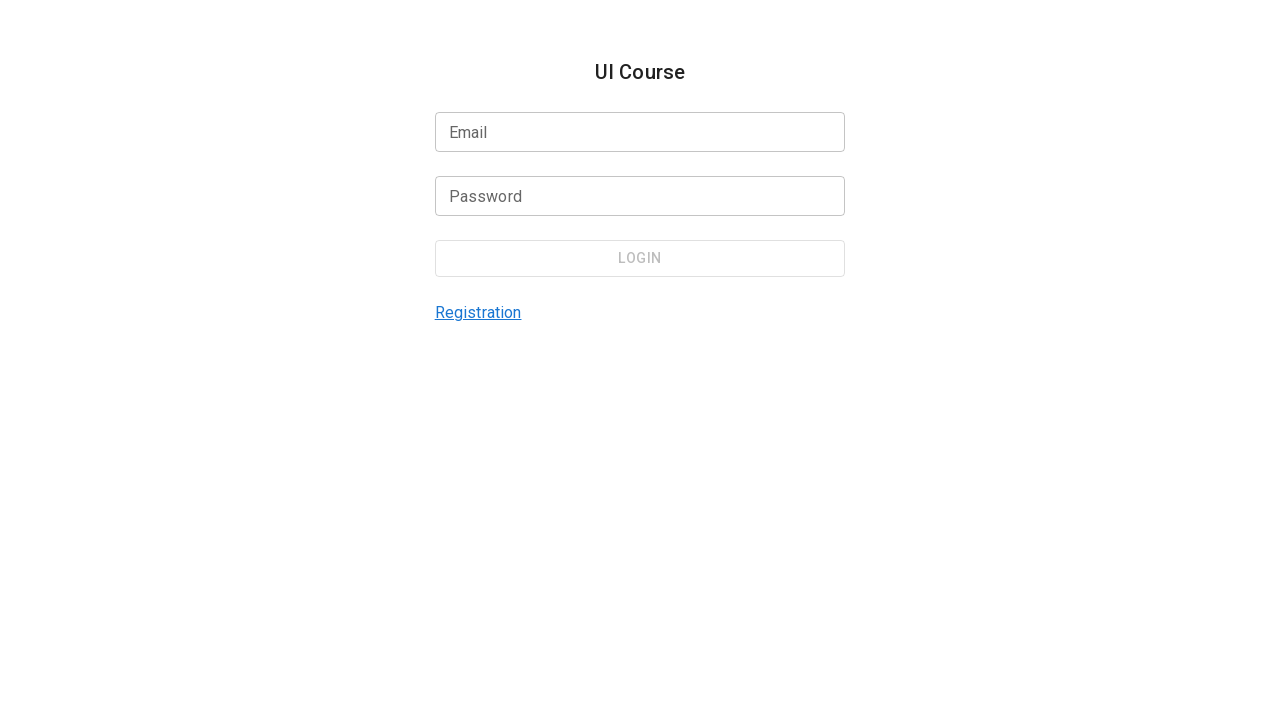

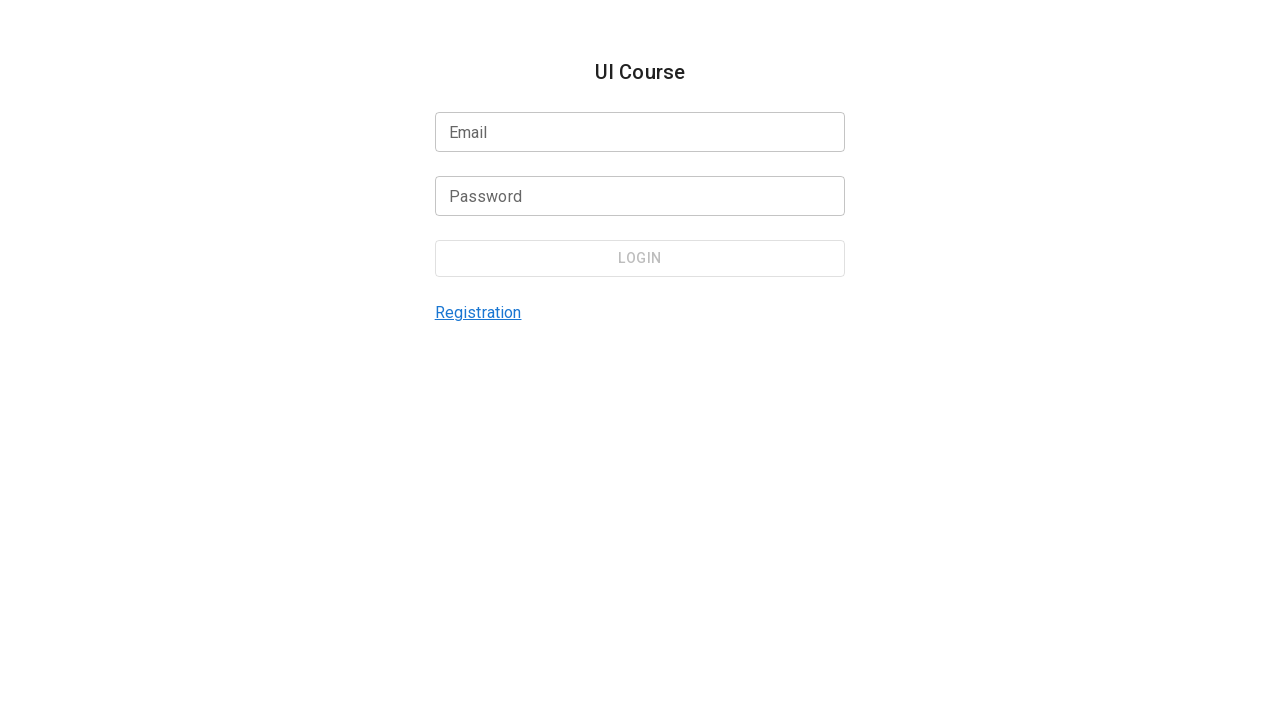